Tests drag and drop functionality by dragging an element from one location to another

Starting URL: https://demo.automationtesting.in/Static.html

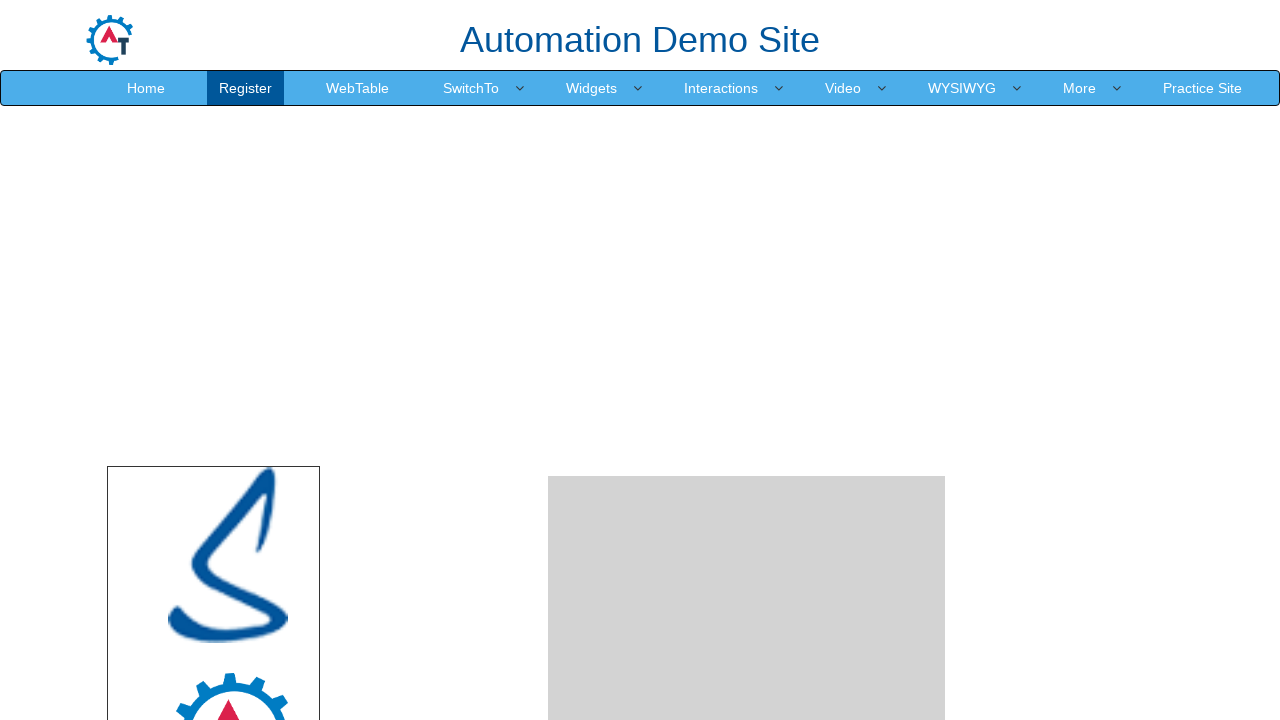

Navigated to drag and drop test page
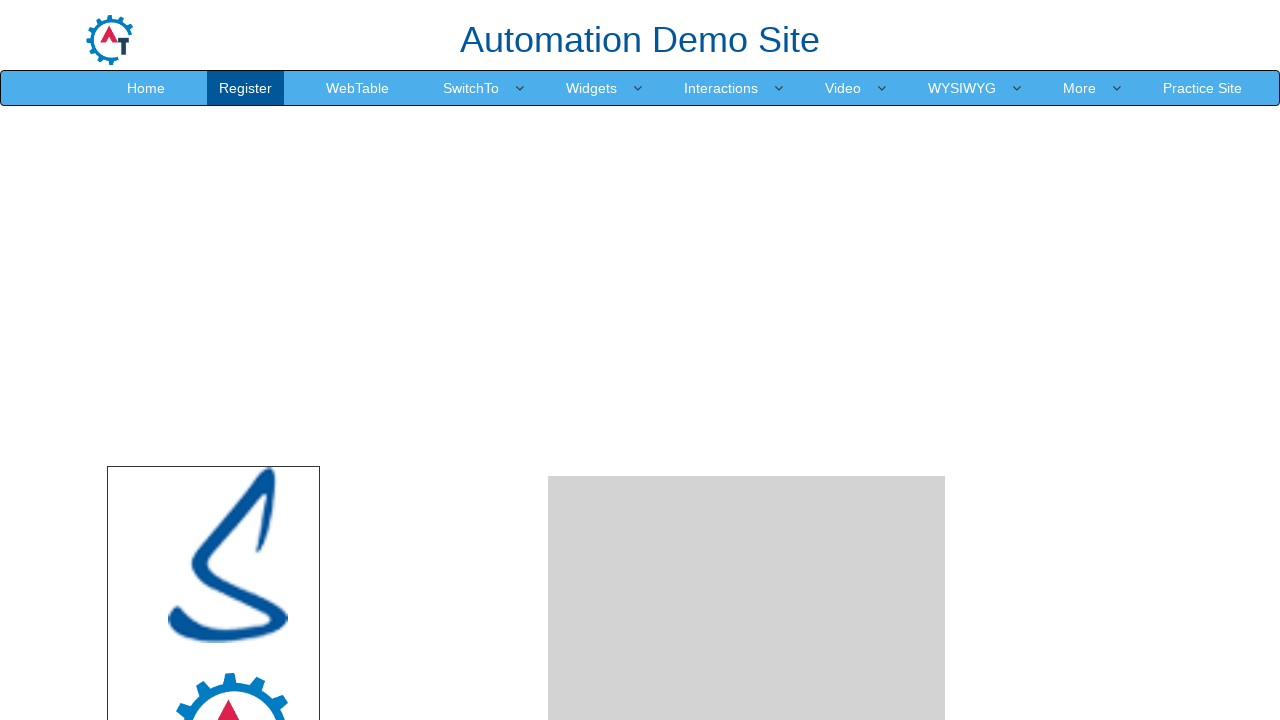

Located source element with id 'angular'
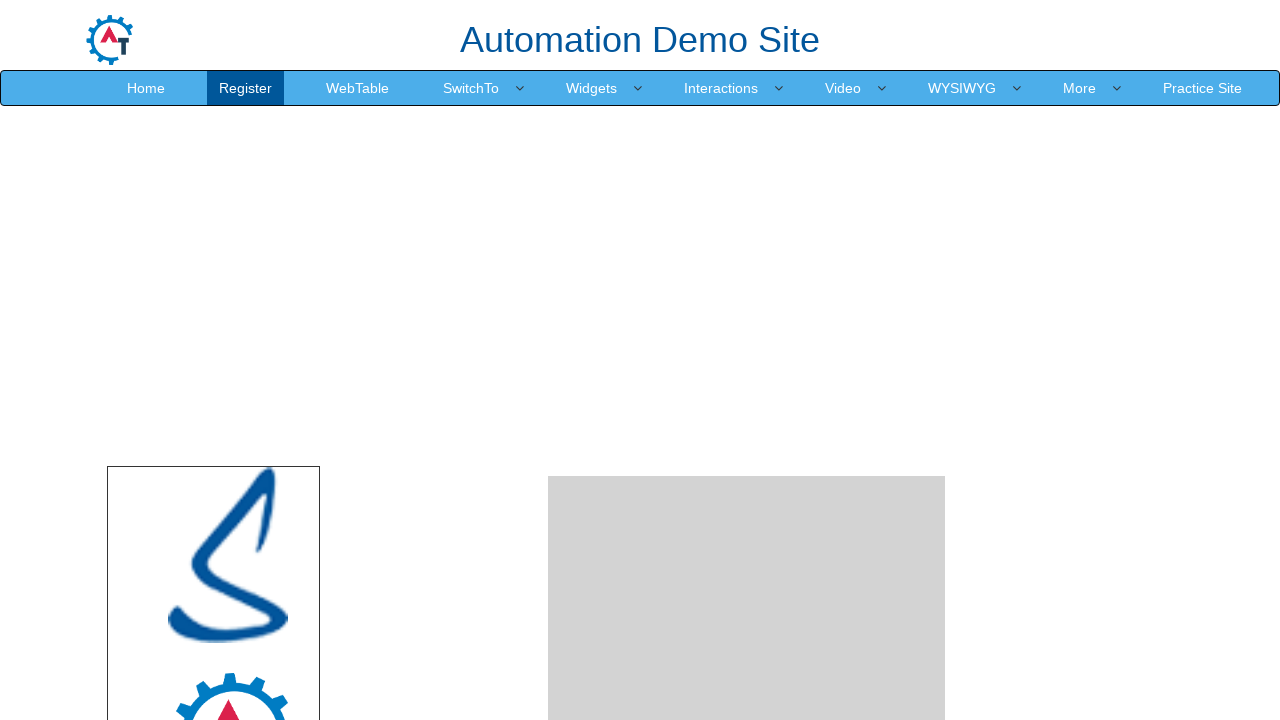

Located target element with id 'droparea'
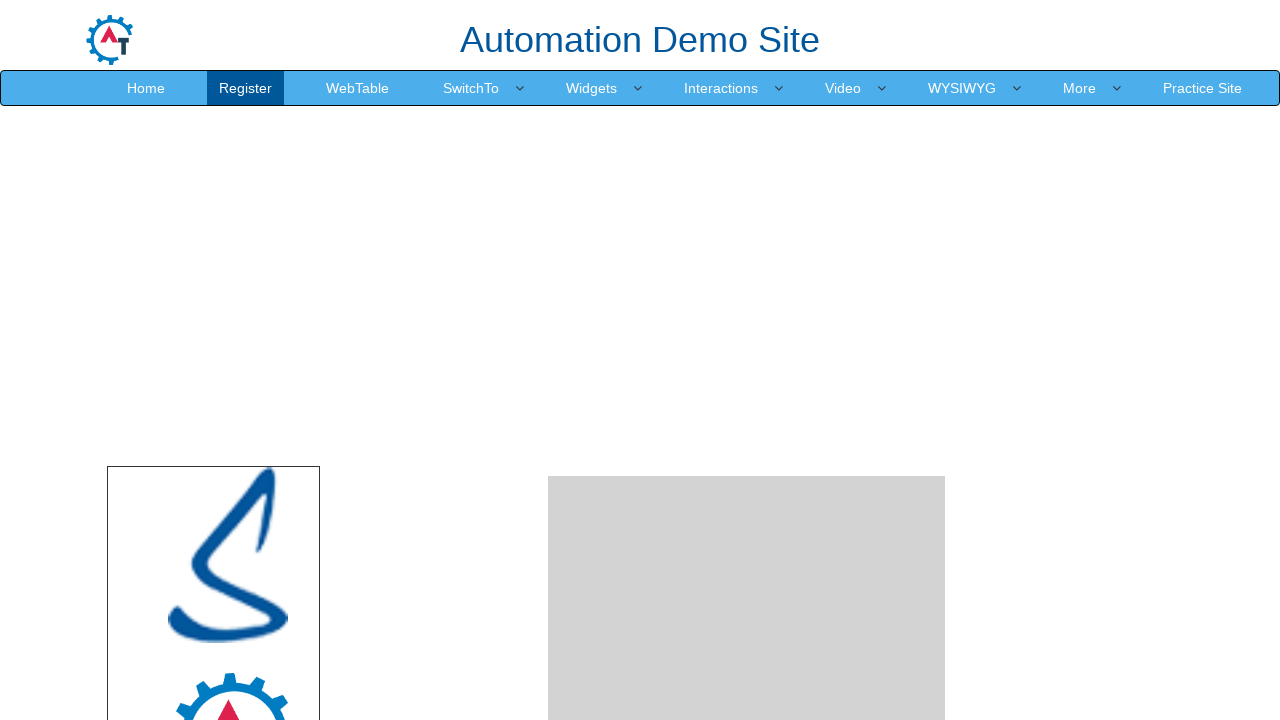

Dragged element from source to target drop area at (747, 481)
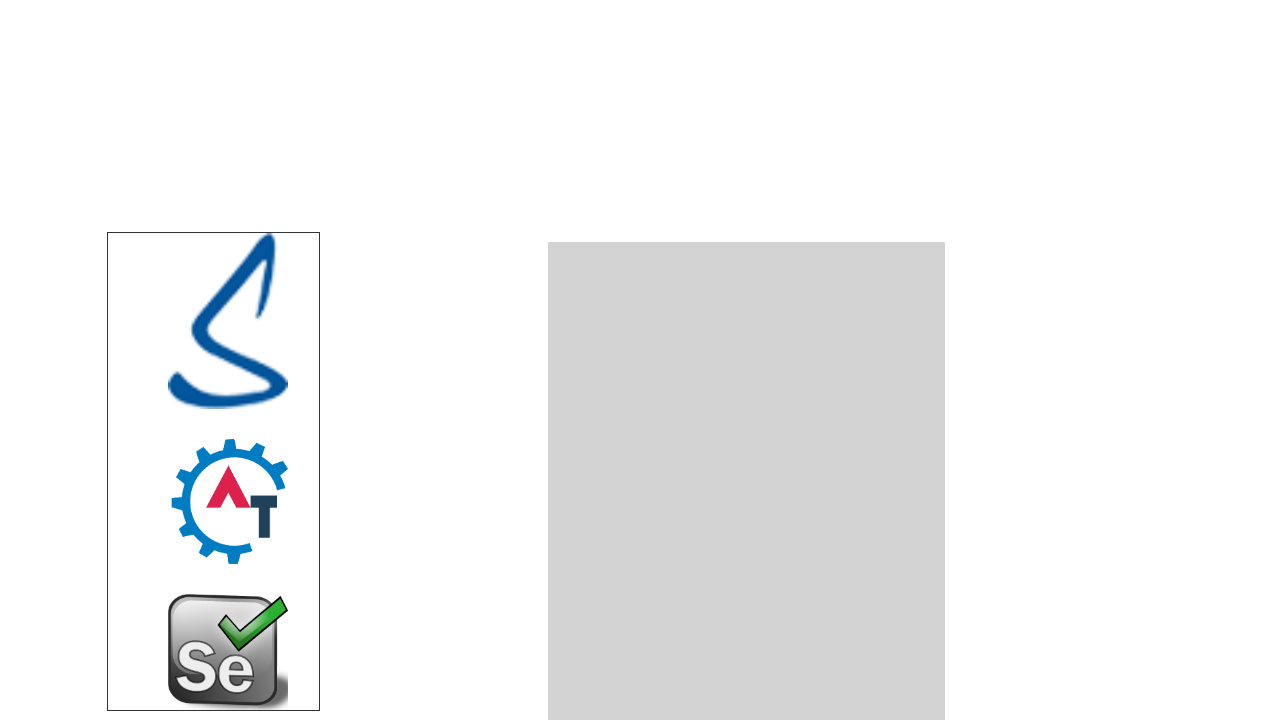

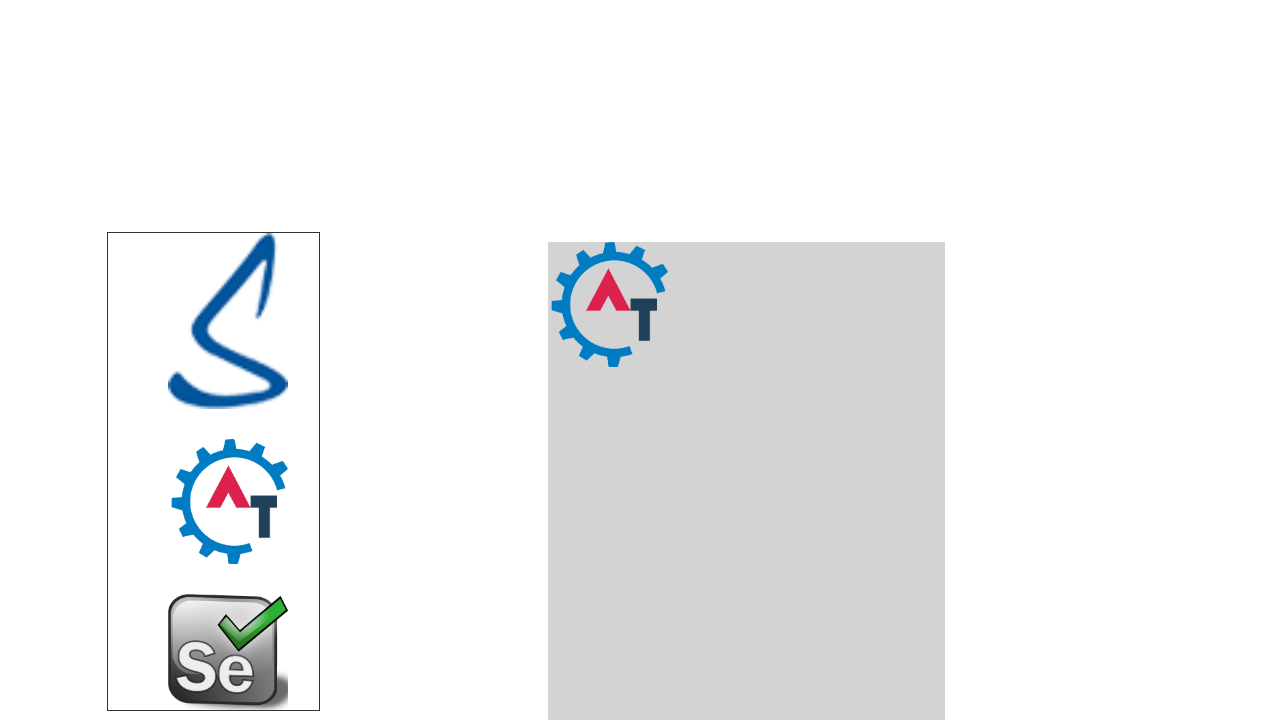